Tests window handling functionality by opening a new window, switching between windows, and verifying page titles

Starting URL: https://the-internet.herokuapp.com/windows

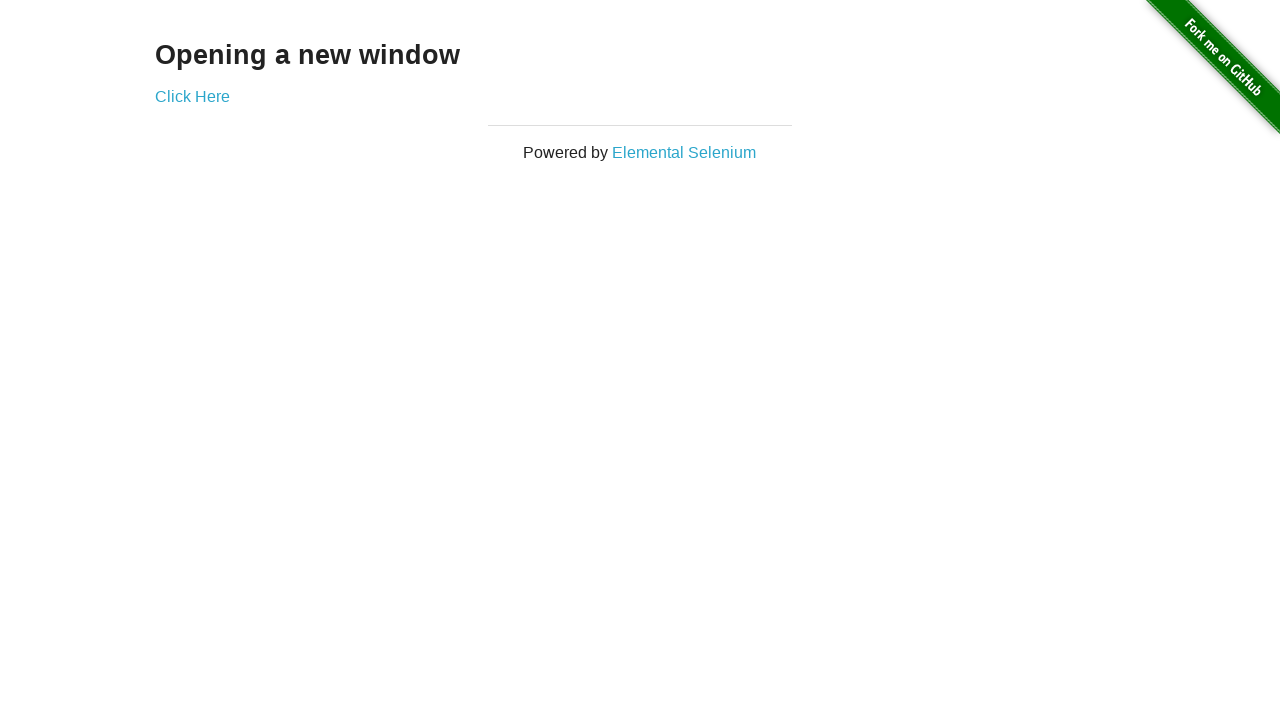

Stored initial page handle
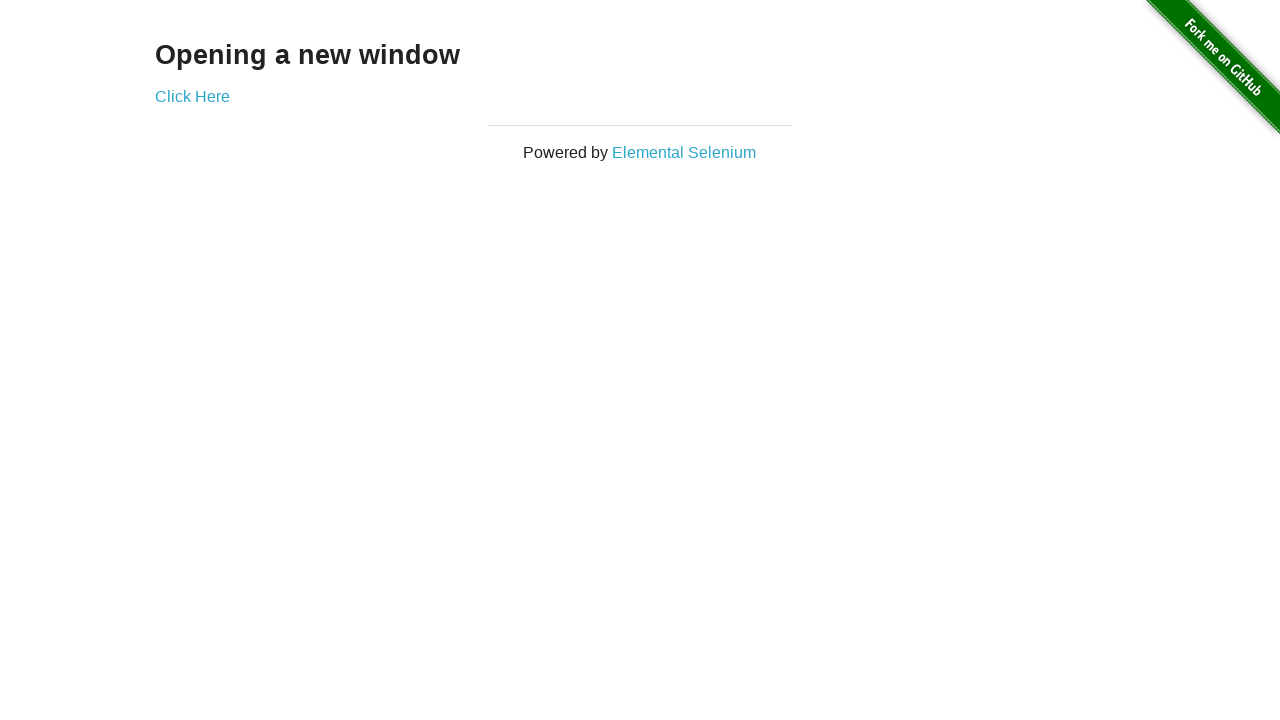

Located heading text 'Opening a new window'
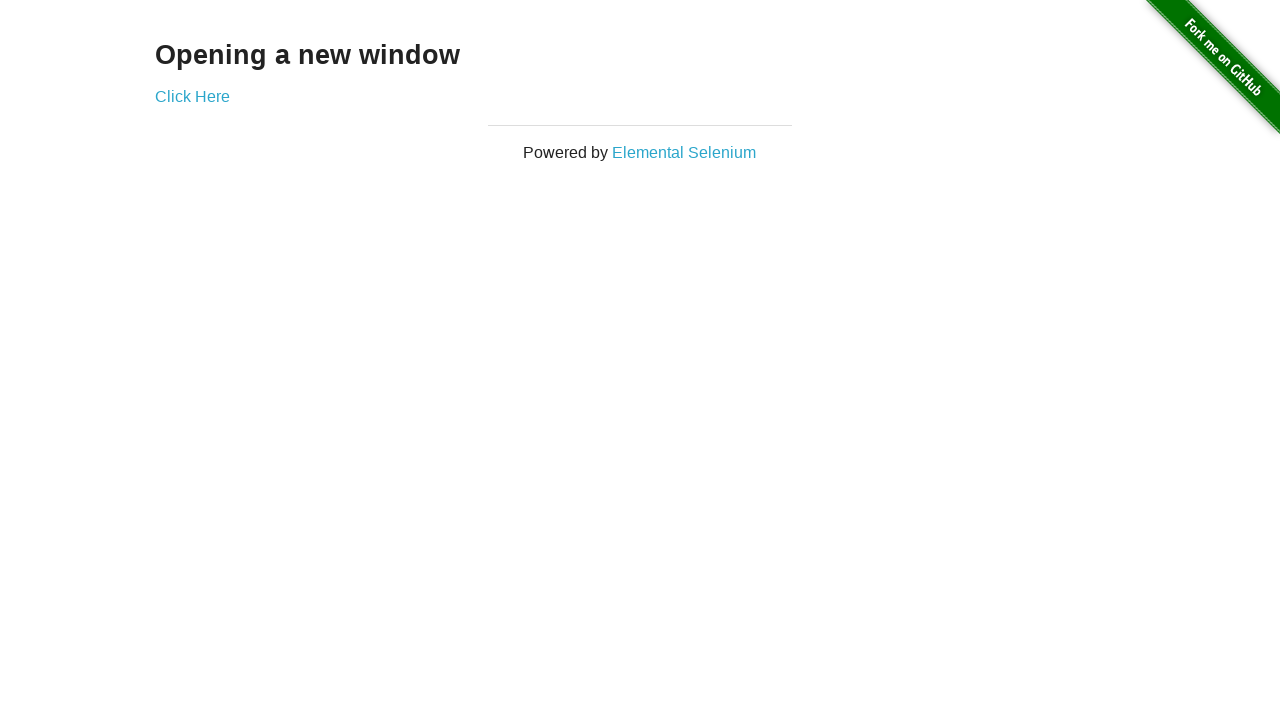

Verified heading text matches expected value
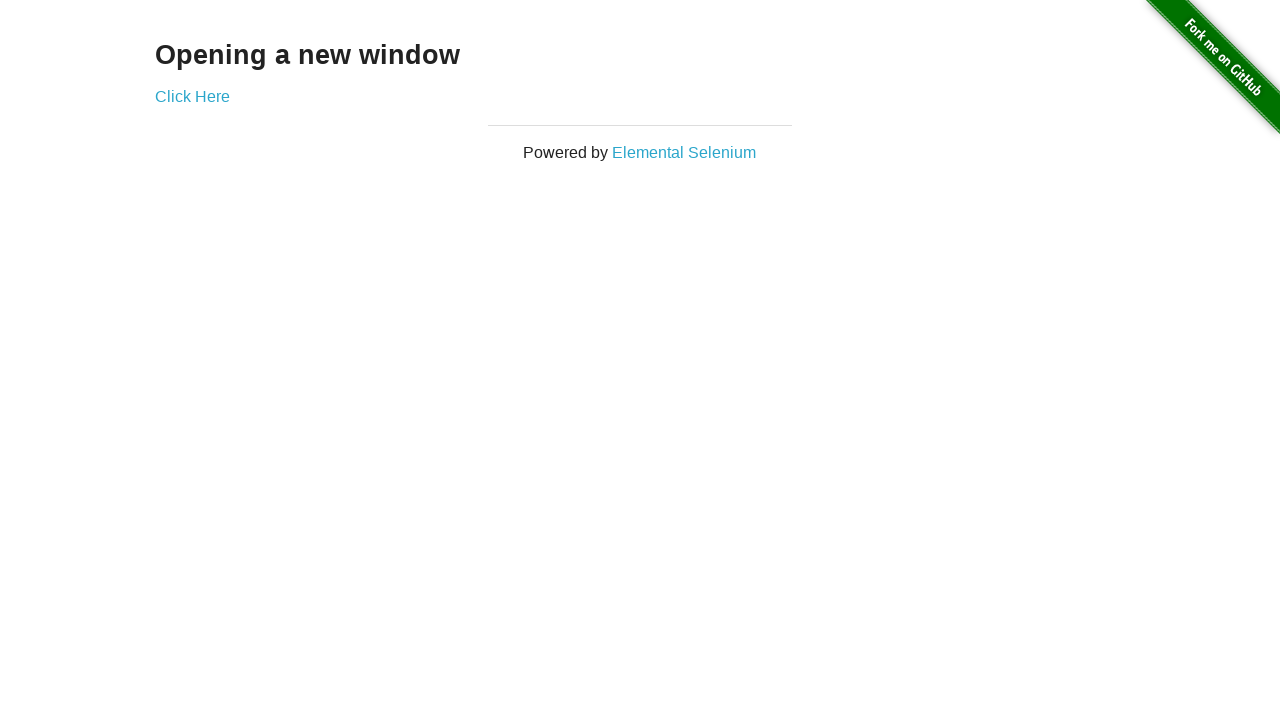

Verified initial page title is 'The Internet'
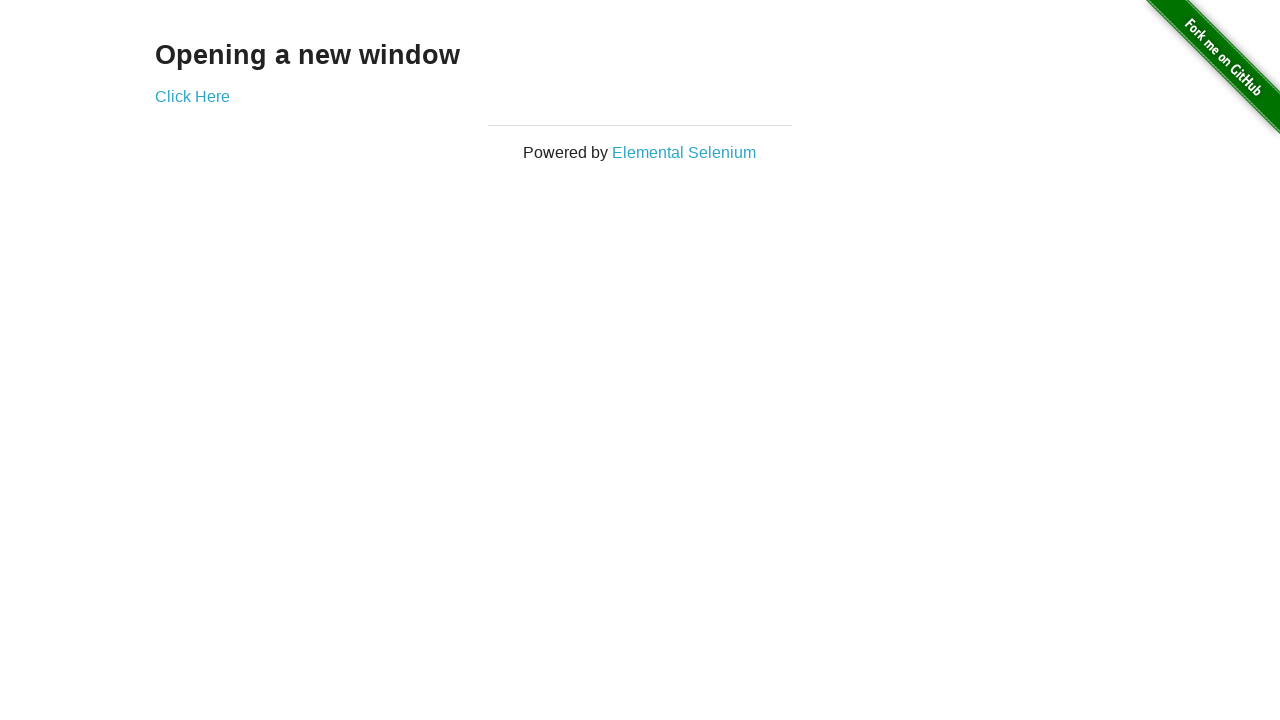

Clicked link to open new window at (192, 96) on xpath=//a[@href='/windows/new']
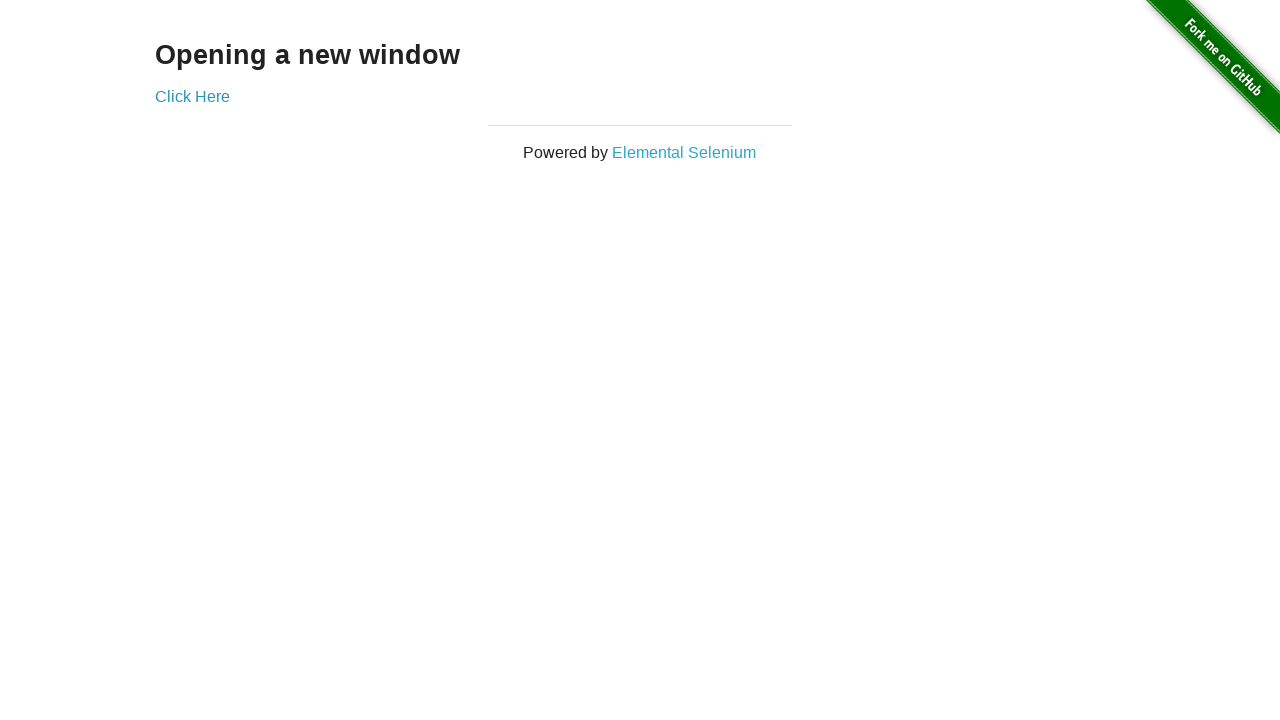

Captured new window popup
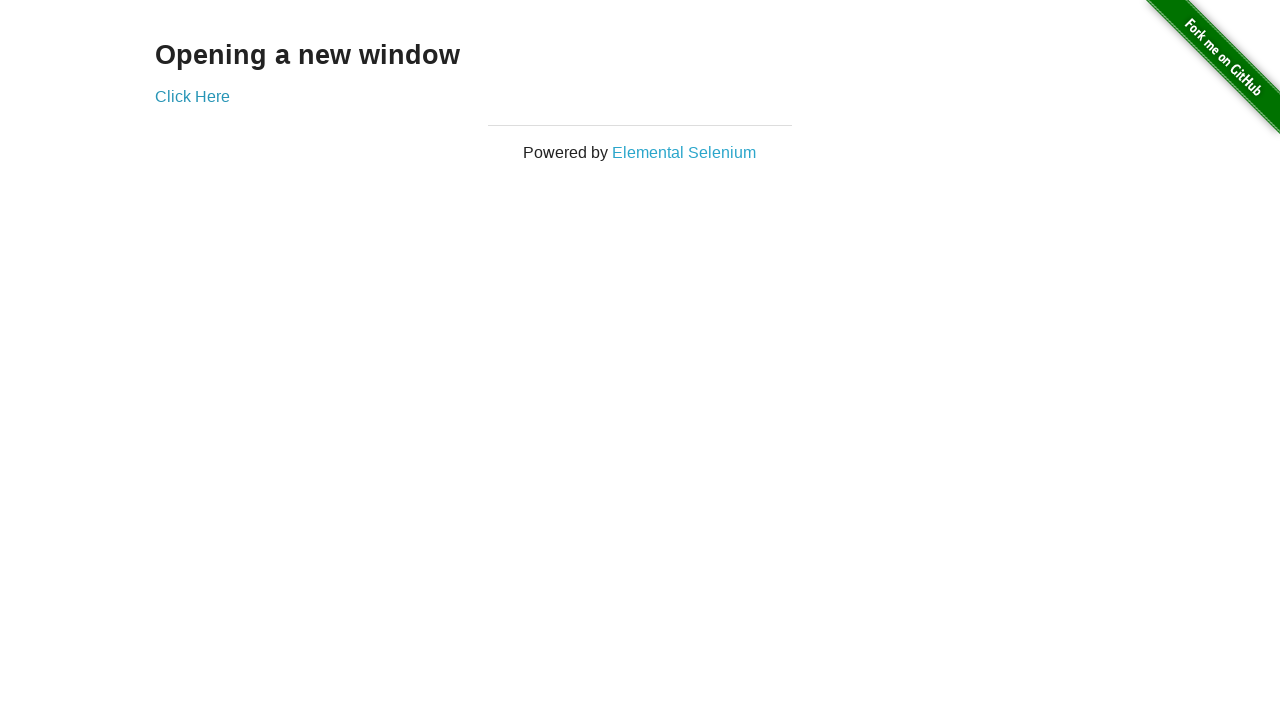

Verified new window title is 'New Window'
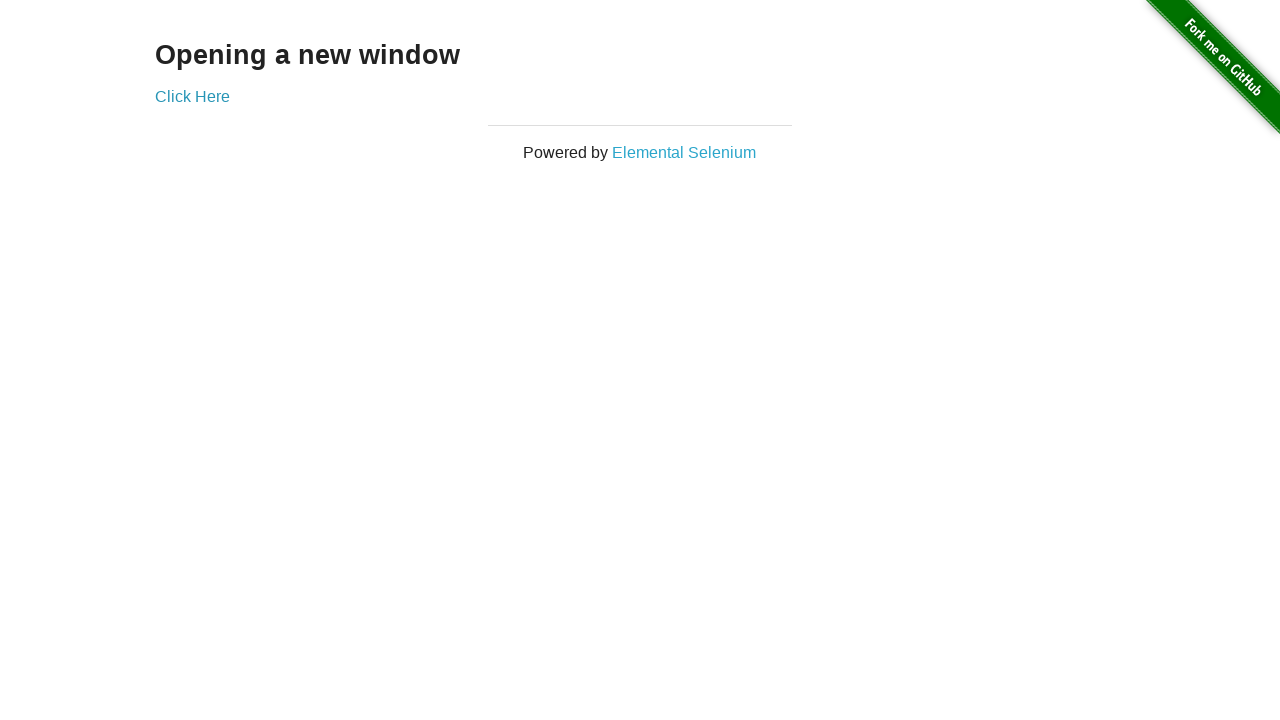

Verified initial window title is still 'The Internet'
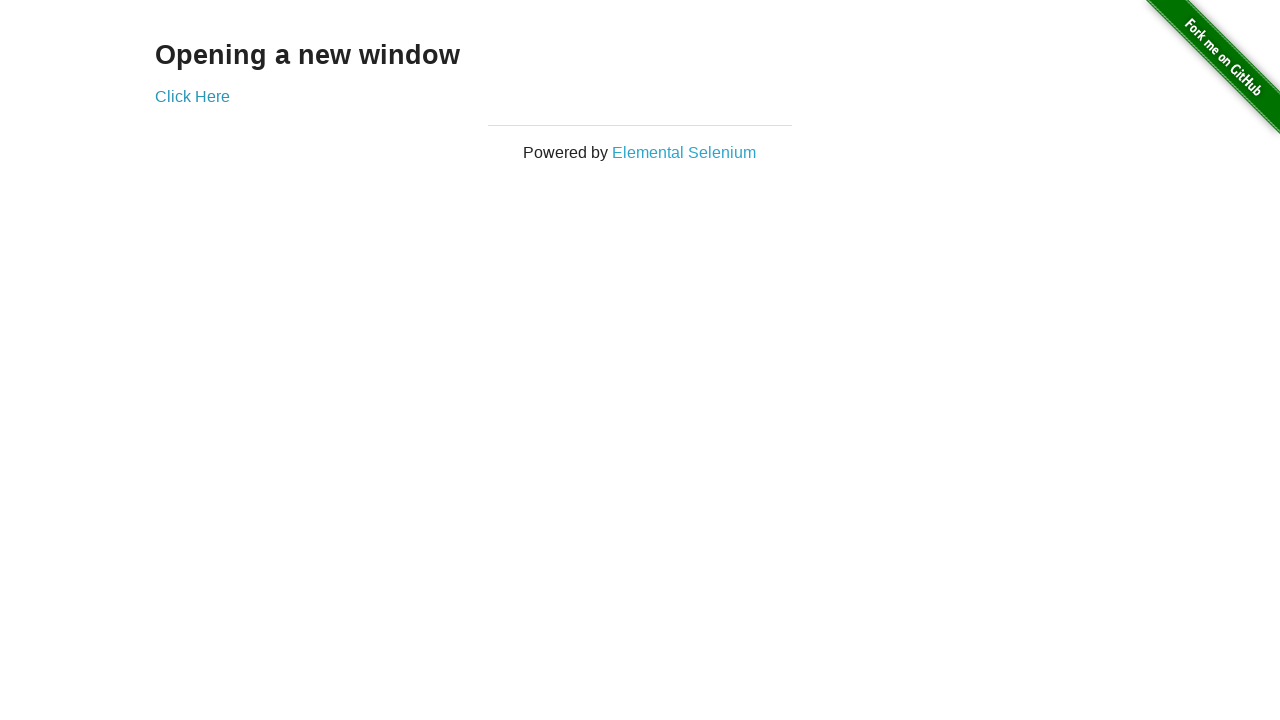

Switched focus to new window
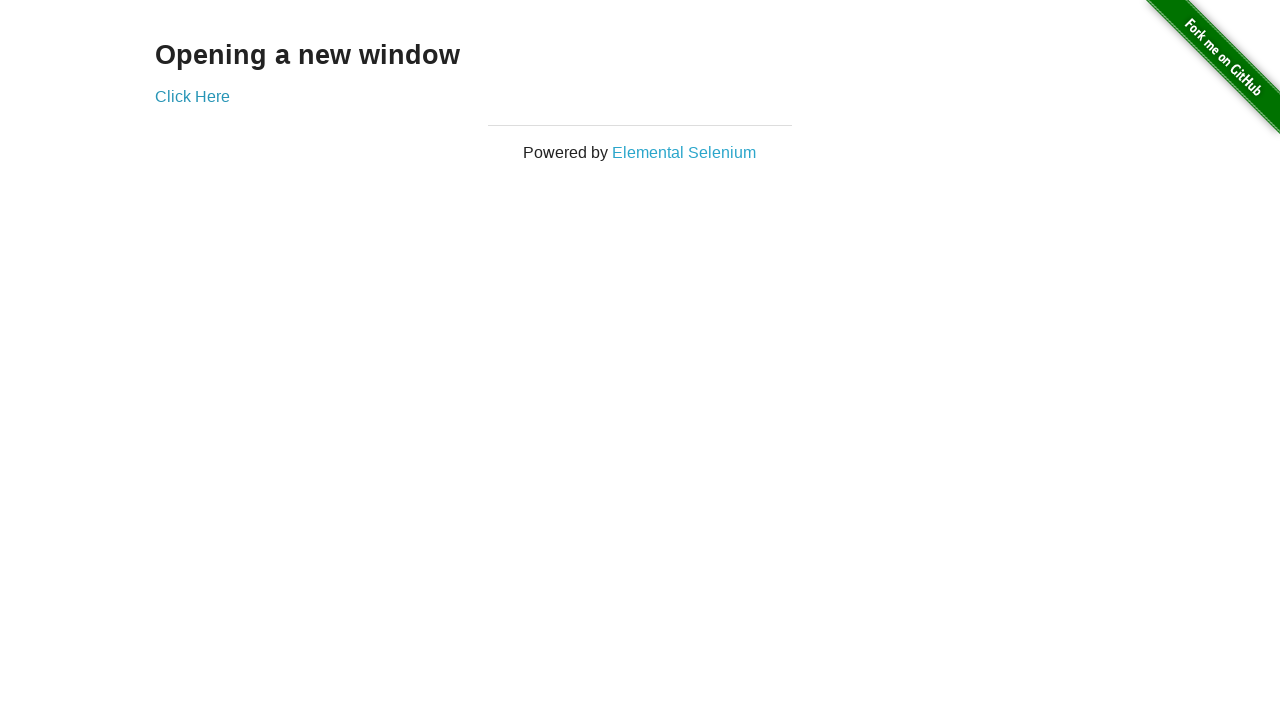

Switched focus back to initial window
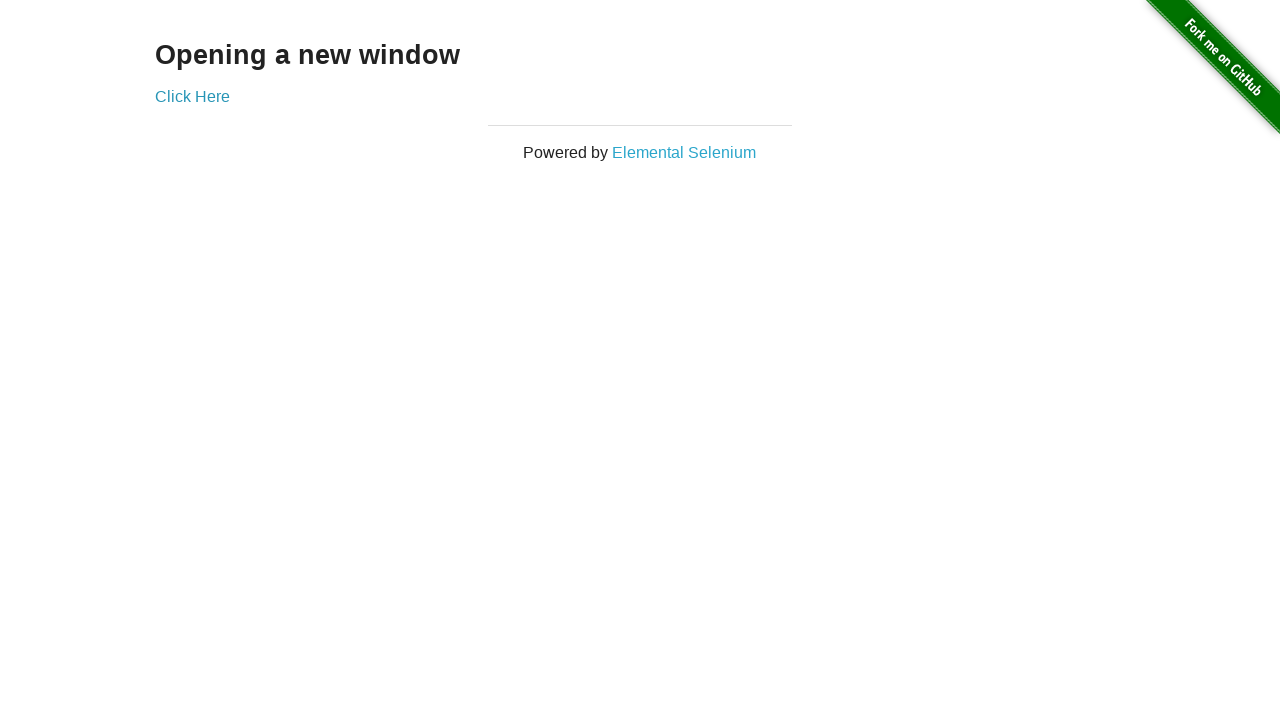

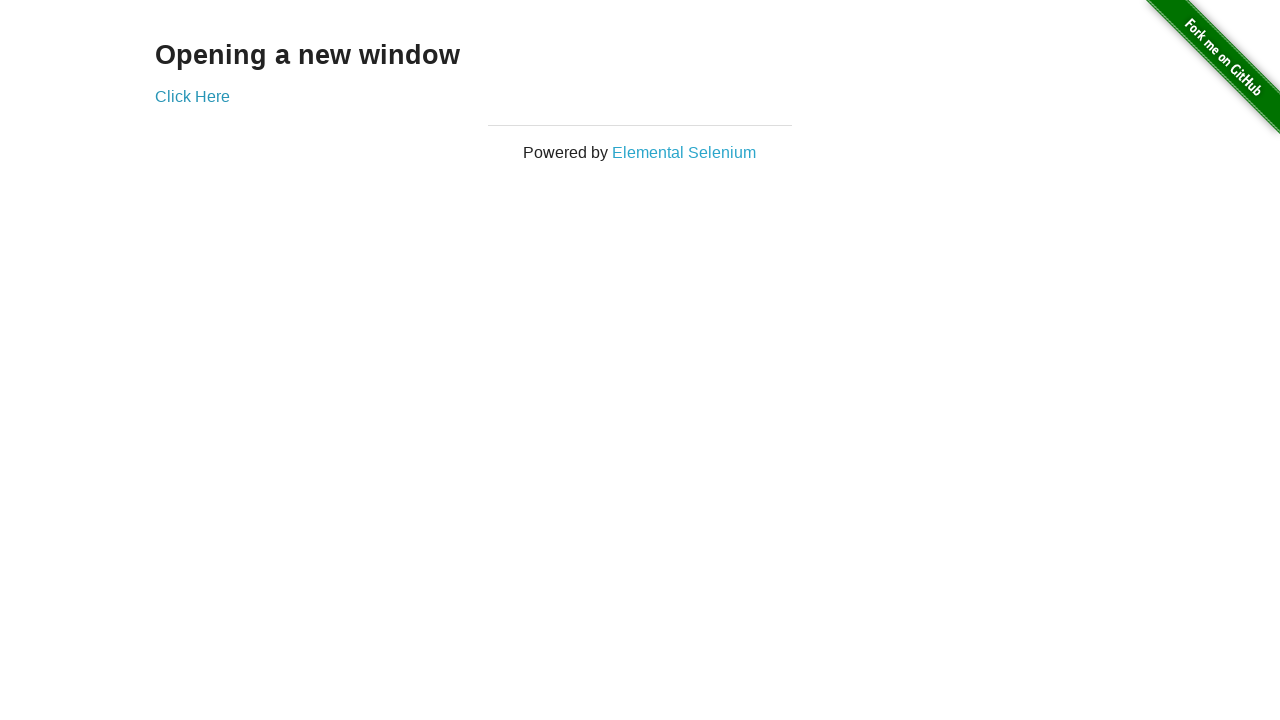